Tests the location search functionality by entering "Sydney" in the search box and verifying dropdown results appear

Starting URL: https://caniuse.propelleraero.com/

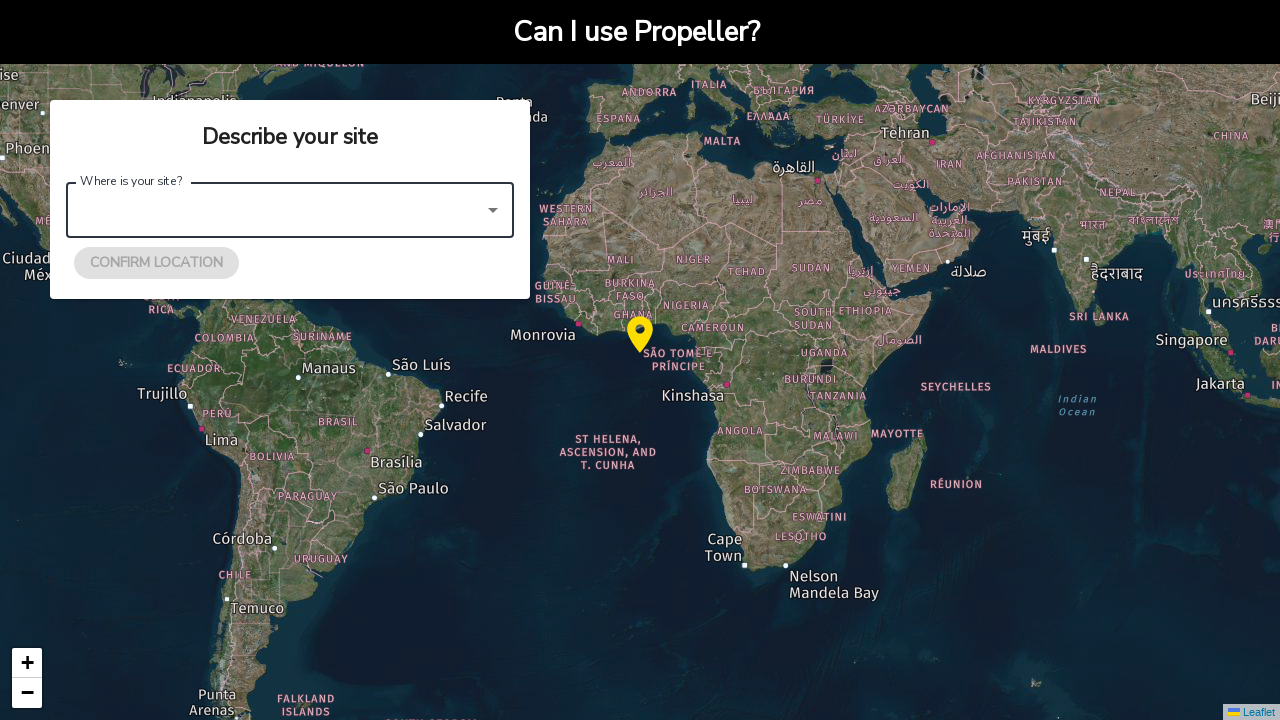

Filled search input with 'Sydney' on internal:role=combobox
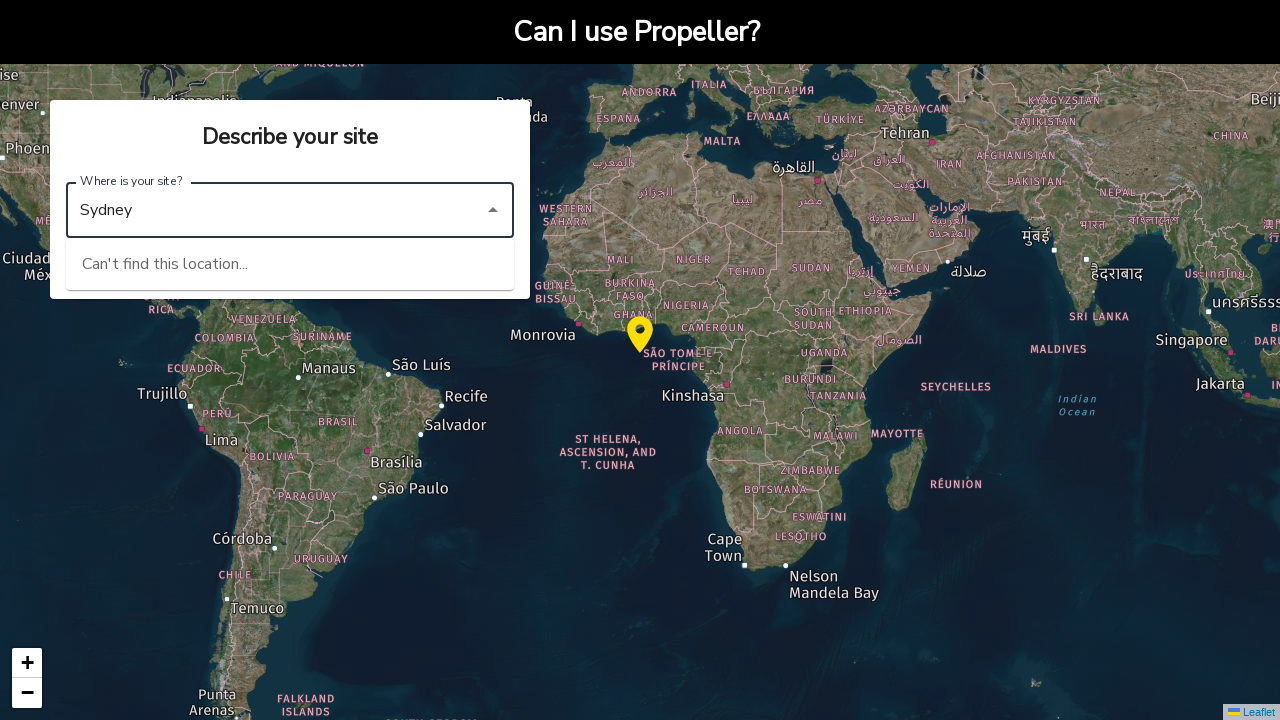

Dropdown results appeared for Sydney location search
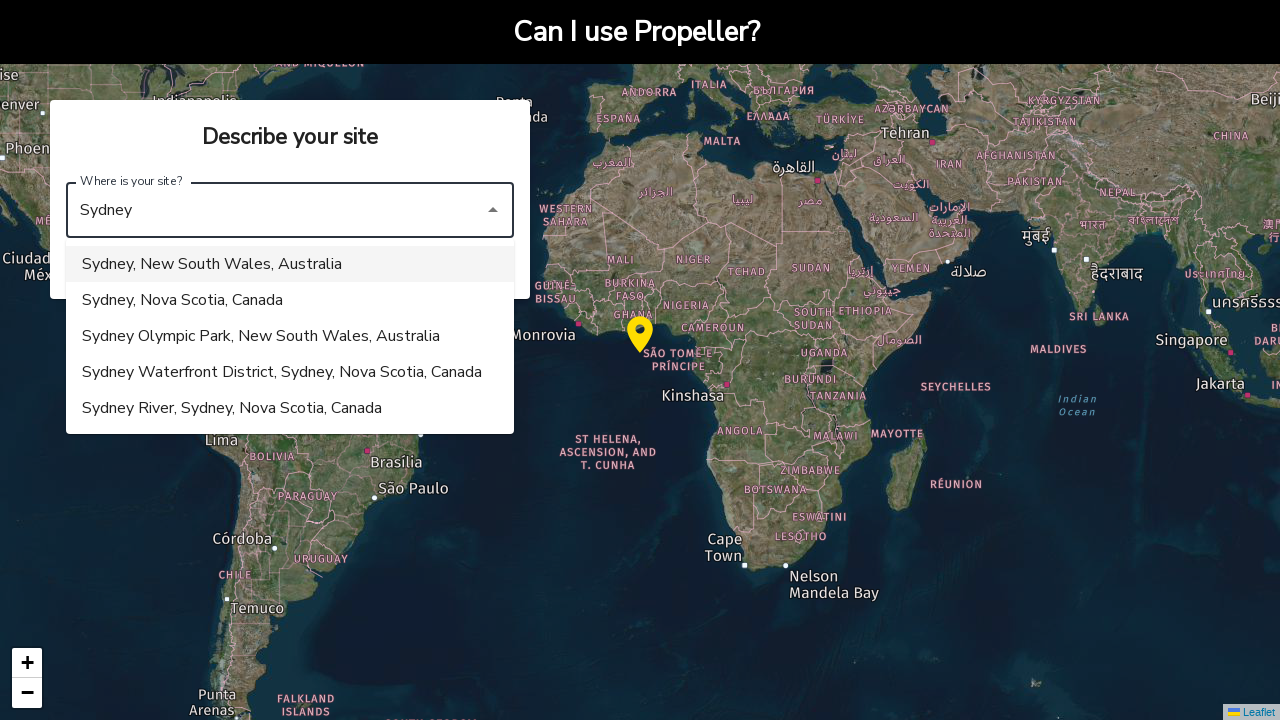

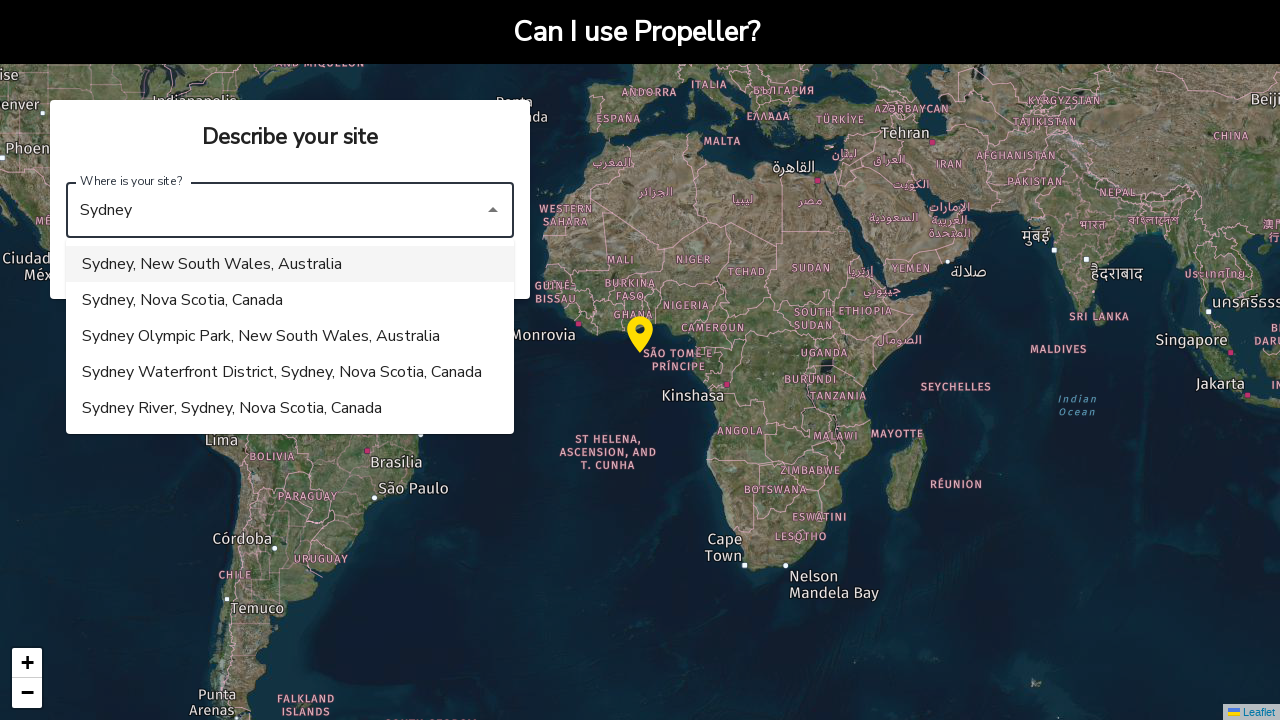